Tests dynamic control functionality by toggling the enabled state of a text input field and entering text into it

Starting URL: https://v1.training-support.net/selenium/dynamic-controls

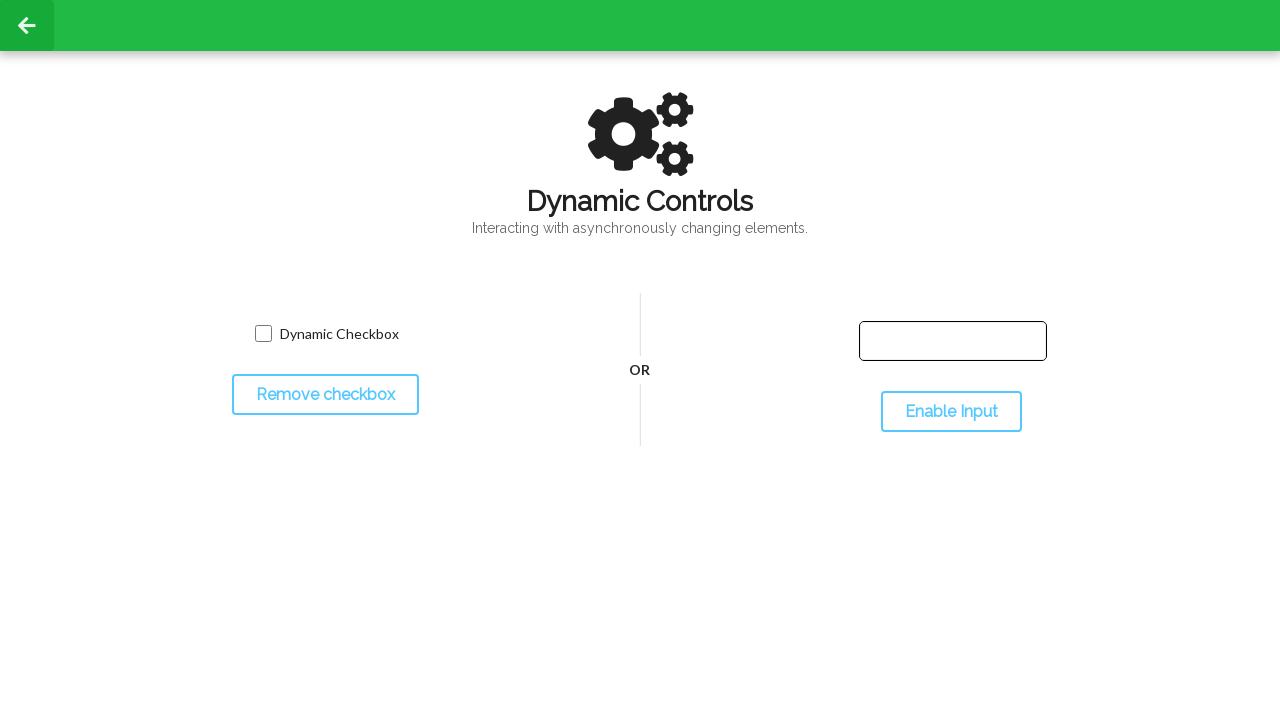

Located text field and toggle button elements
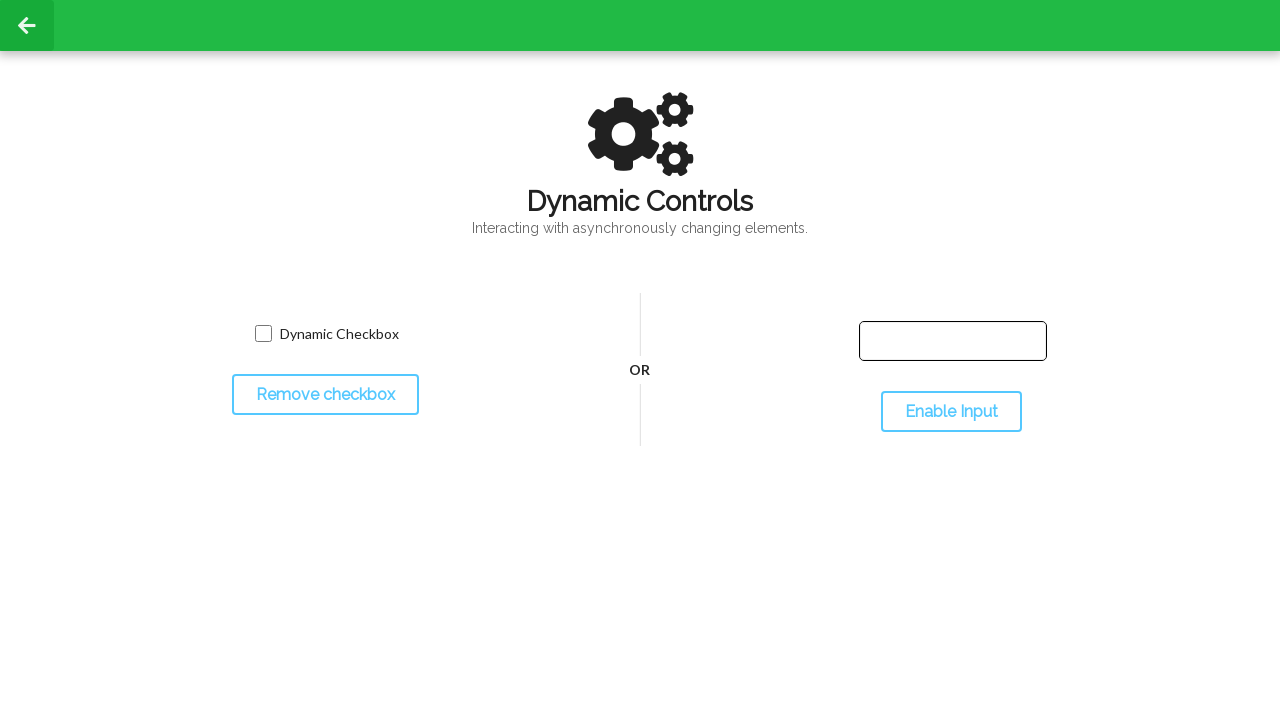

Checked initial state of text field - should be disabled
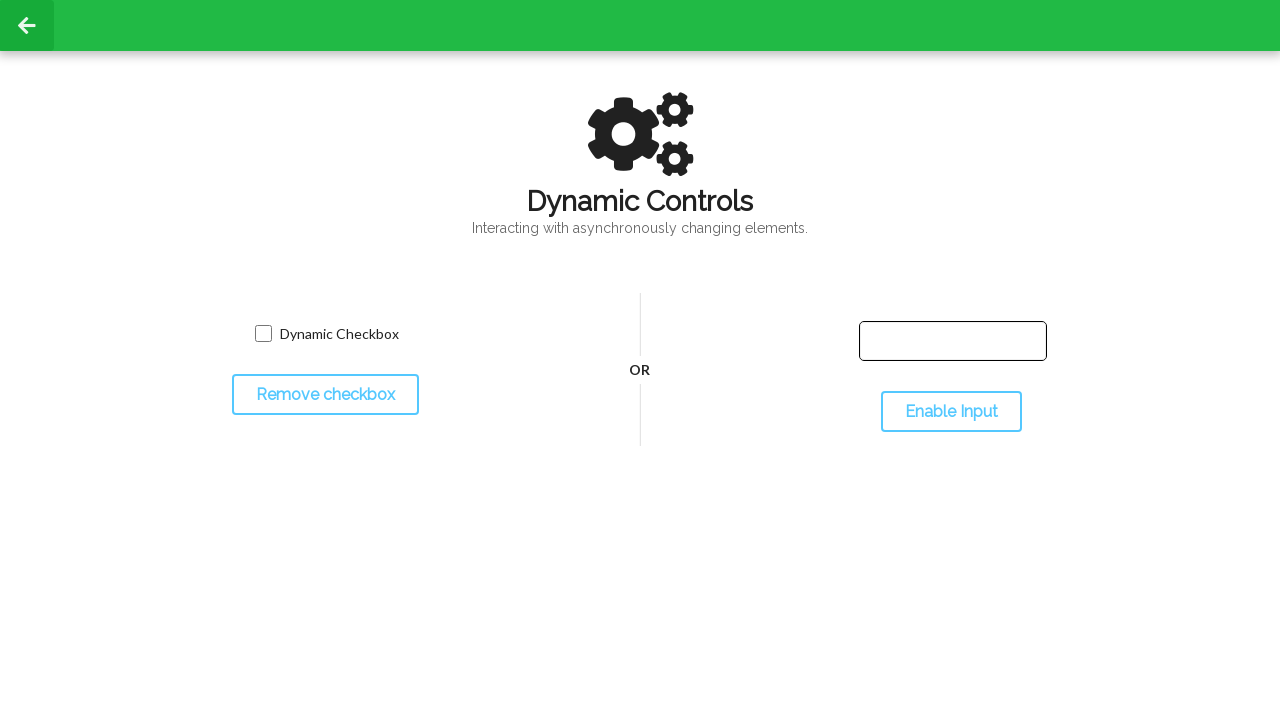

Clicked toggle button to enable text field at (951, 412) on #toggleInput
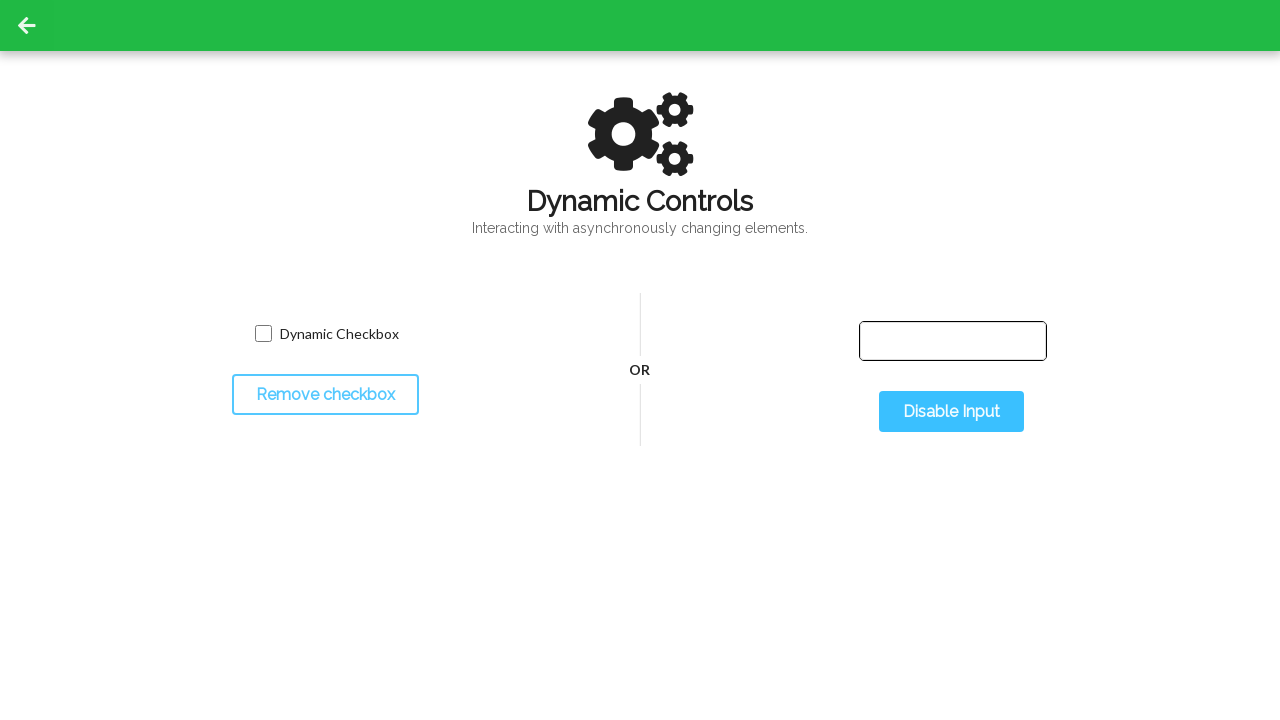

Waited for text field to become enabled
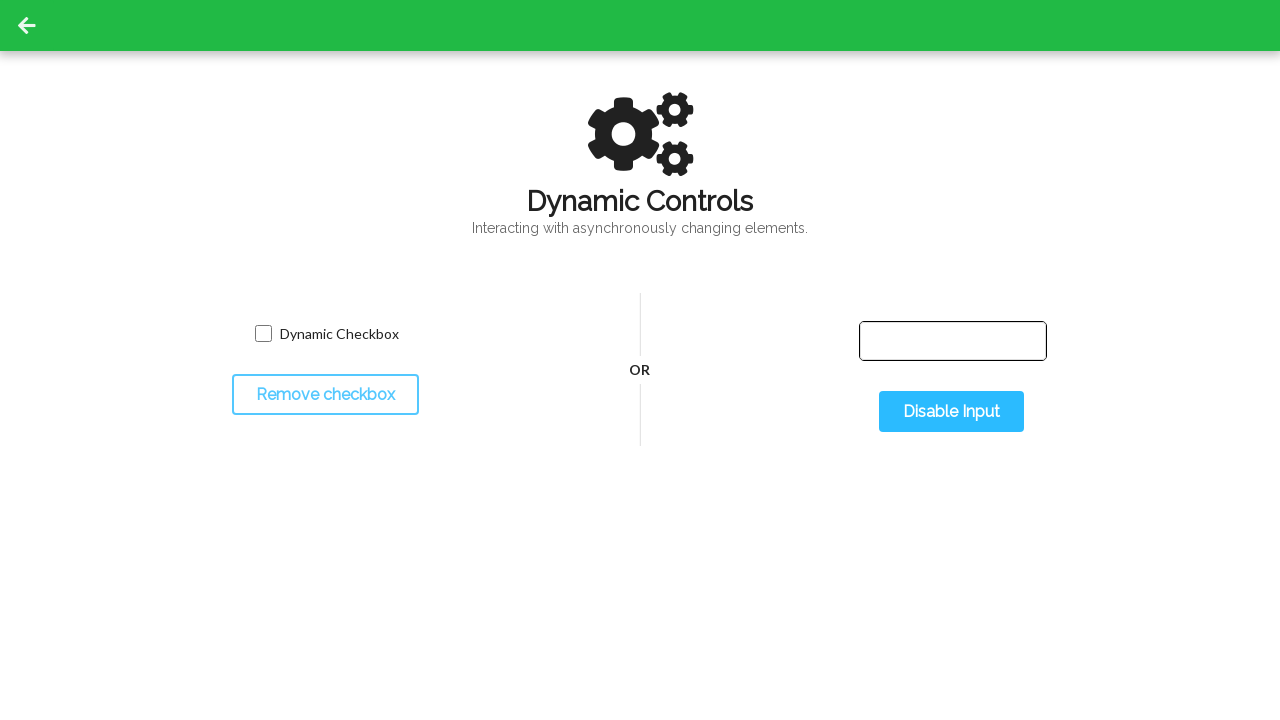

Verified text field is now enabled
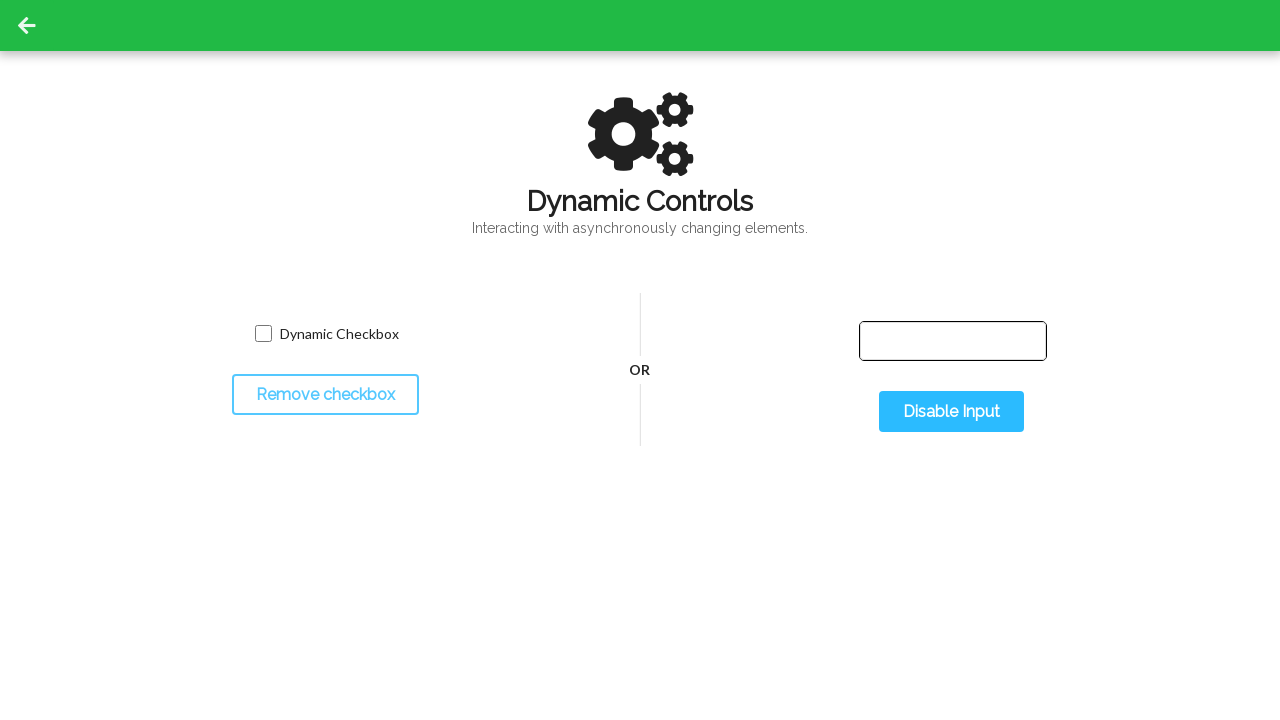

Entered 'Hello' into the enabled text field on #input-text
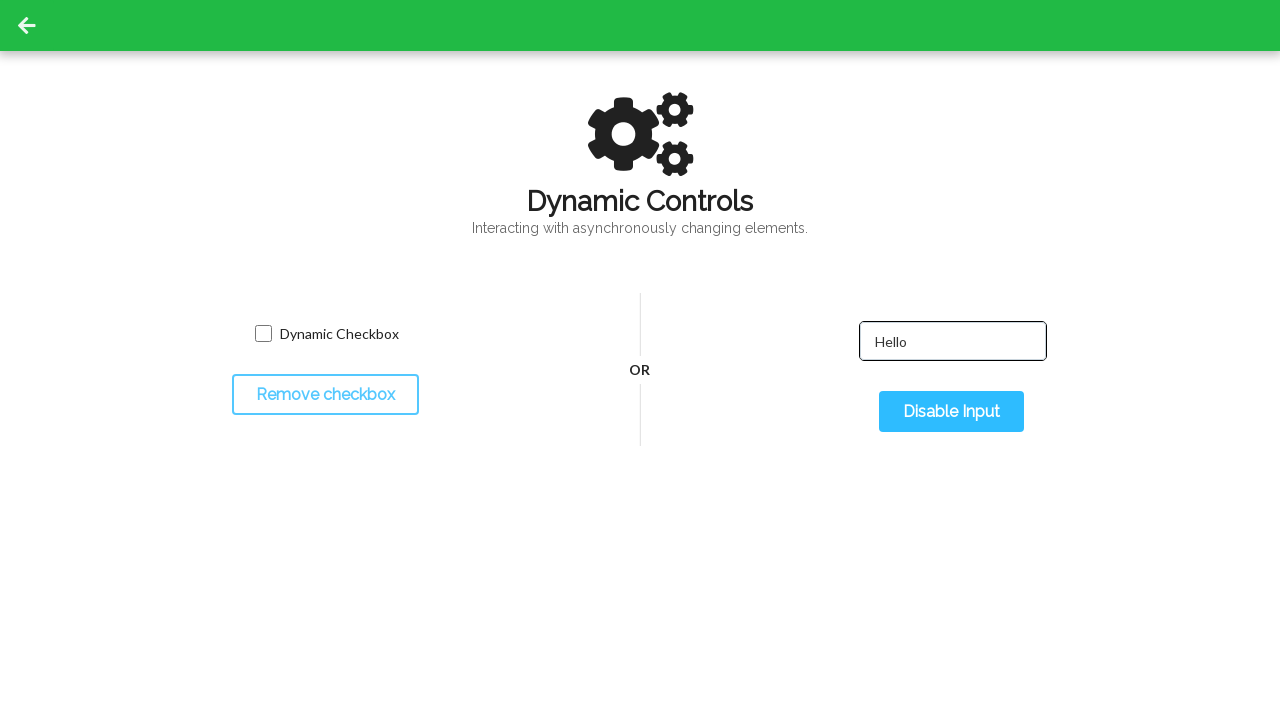

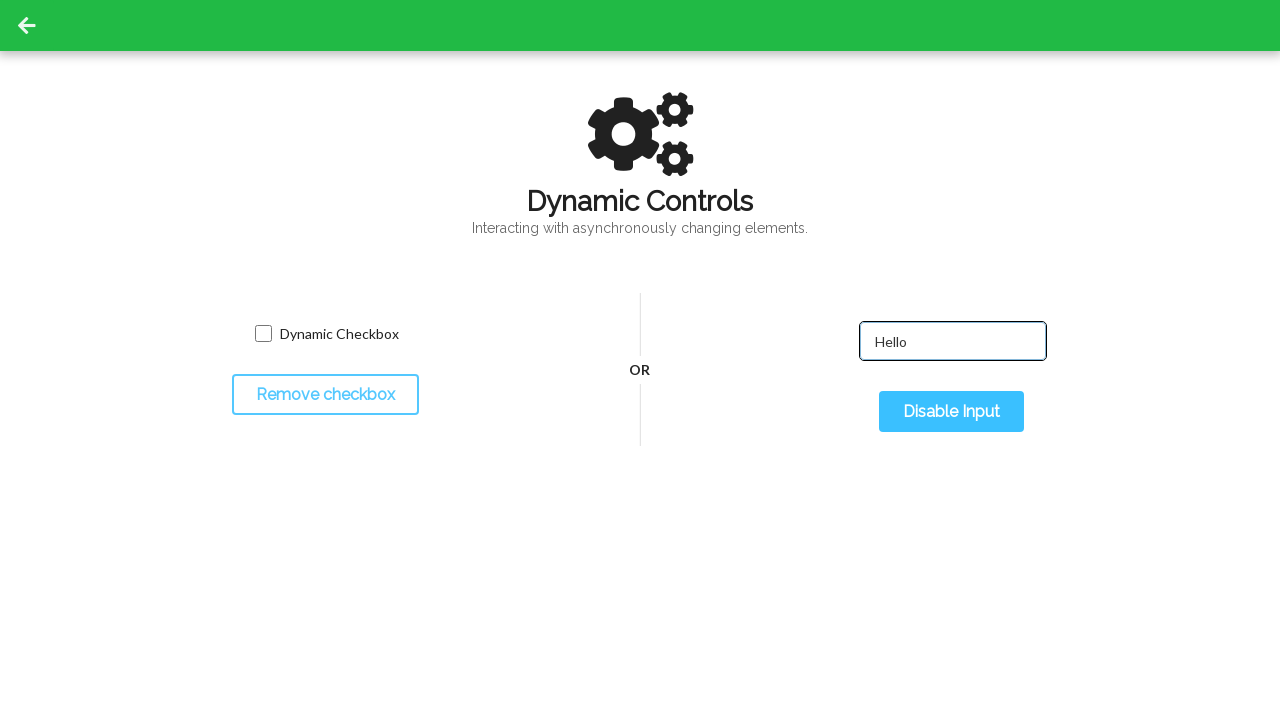